Verifies the current URL of the OrangeHRM page

Starting URL: https://opensource-demo.orangehrmlive.com/web/index.php/auth/login

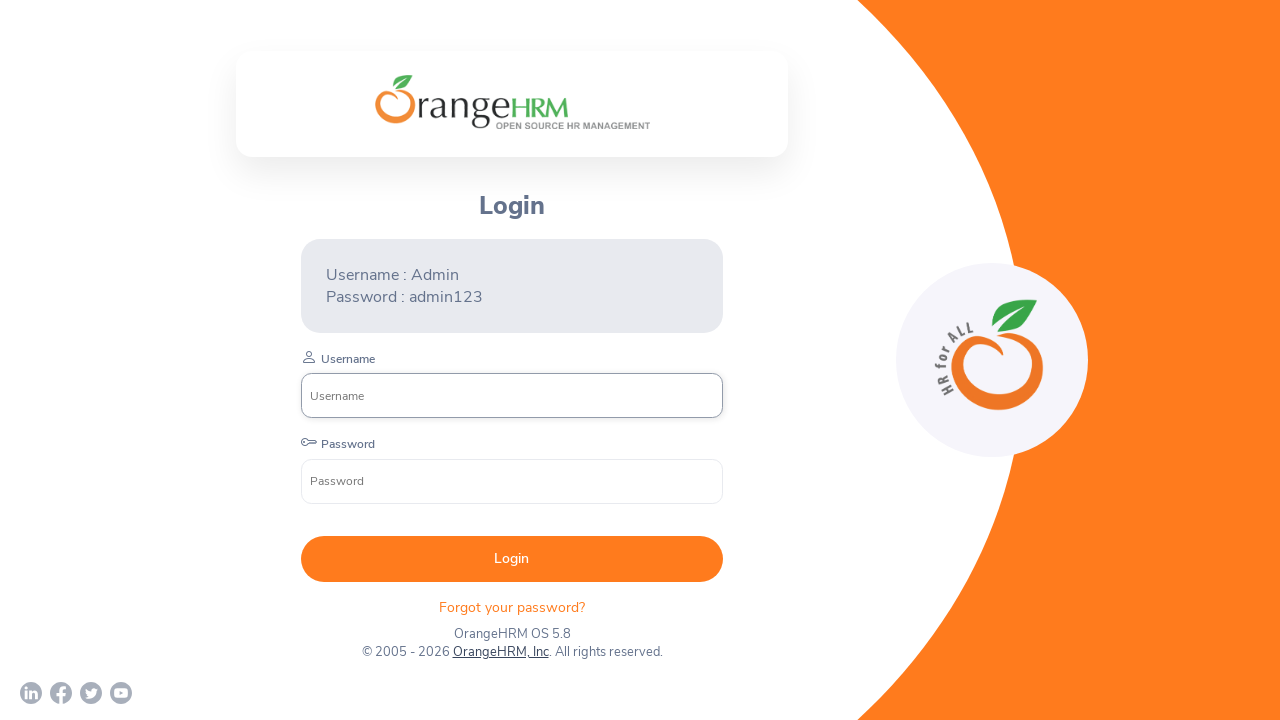

Waited for page to reach domcontentloaded state
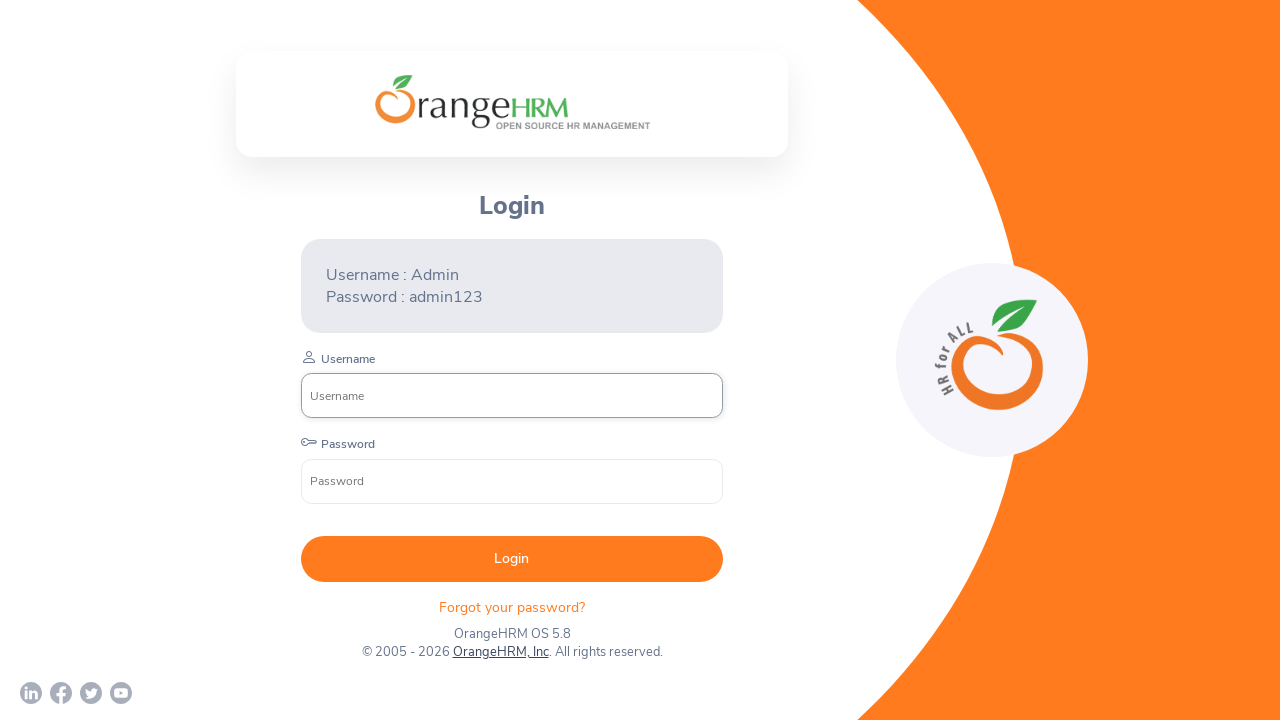

Retrieved current URL from page
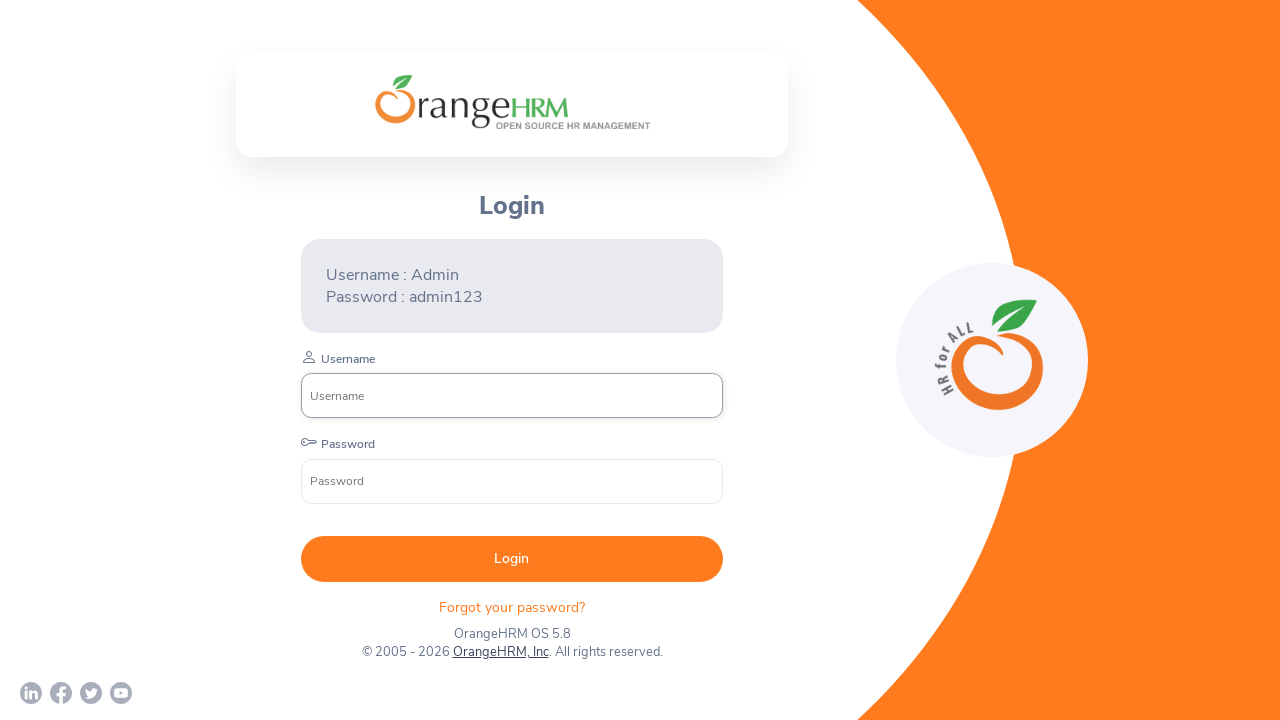

Verified current URL contains 'opensource-demo.orangehrmlive.com' domain
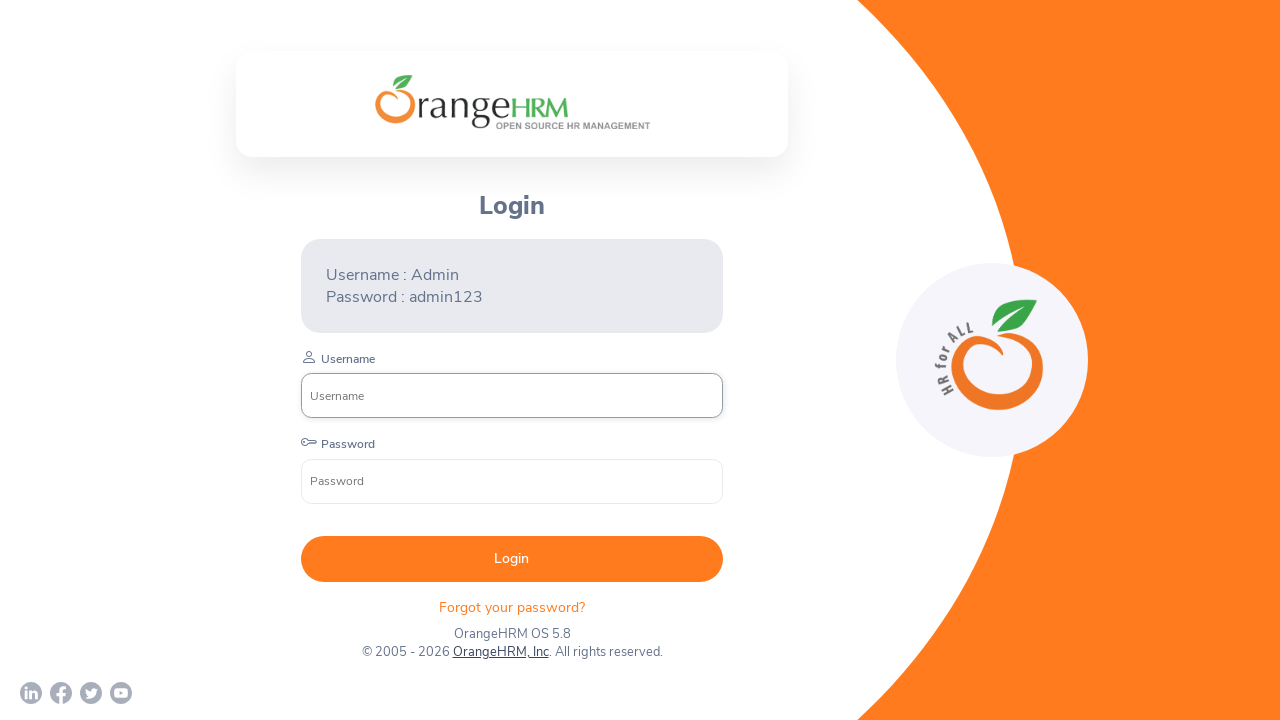

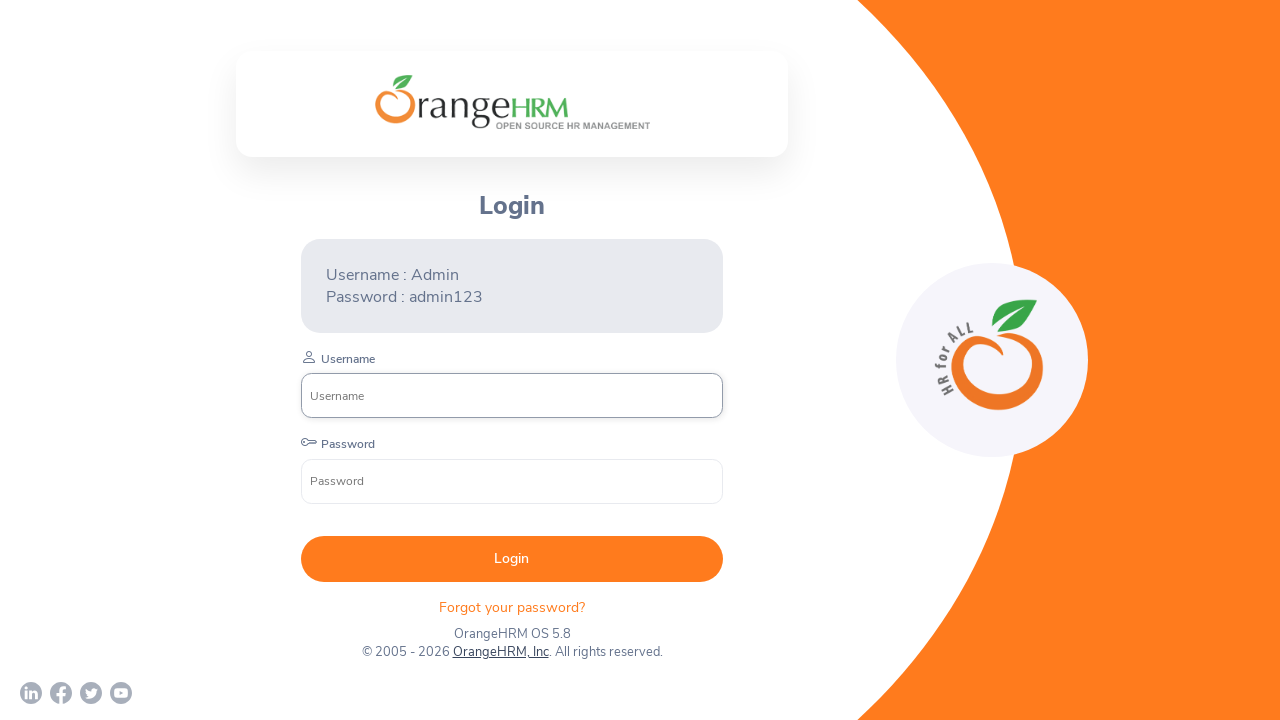